Tests navigation to instruments section by clicking on "Instrumenty" link and verifying "Opis grup" heading appears

Starting URL: http://ludowe.instrumenty.edu.pl/pl

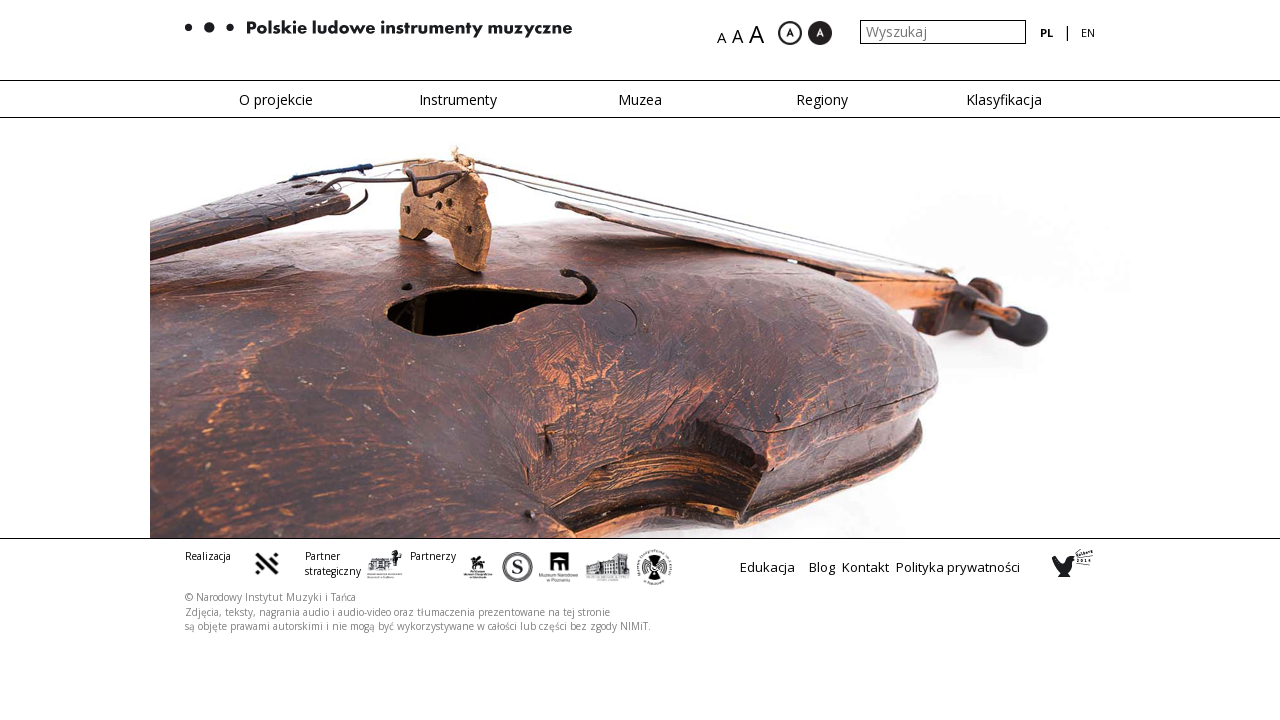

Clicked on 'Instrumenty' link to navigate to instruments section at (458, 100) on xpath=//li/a[text()='Instrumenty']
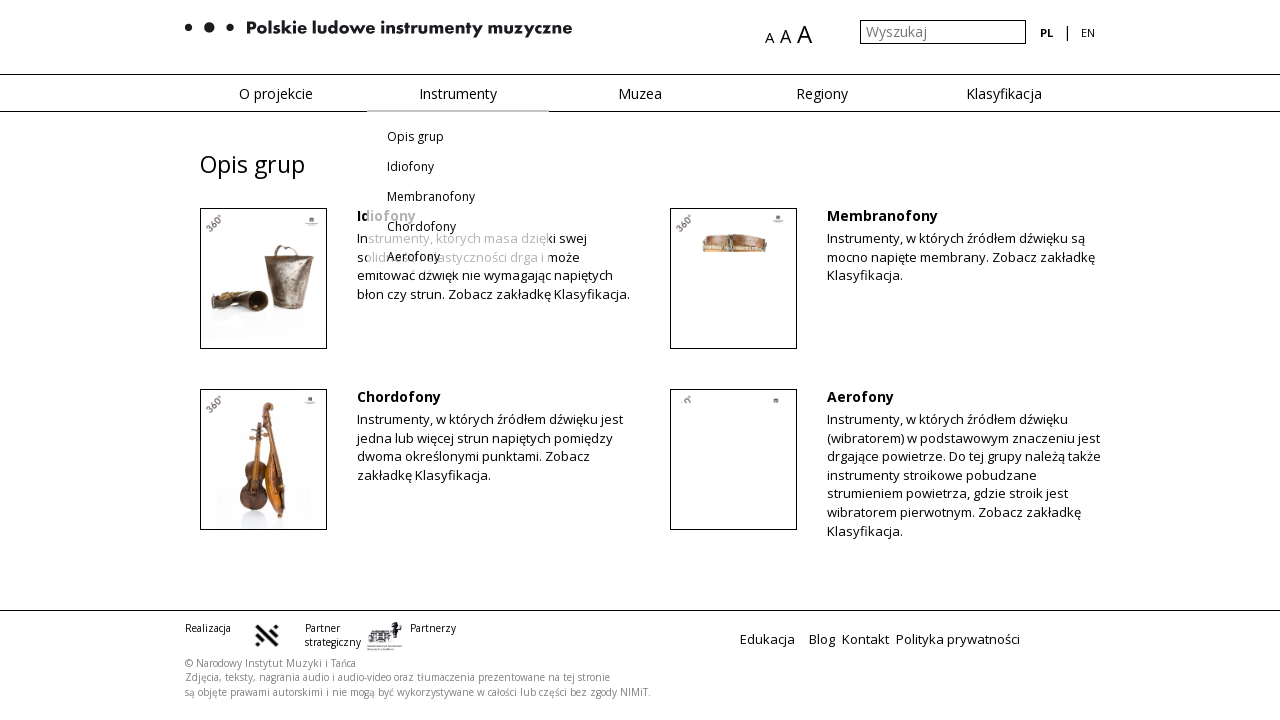

'Opis grup' heading appeared on the page
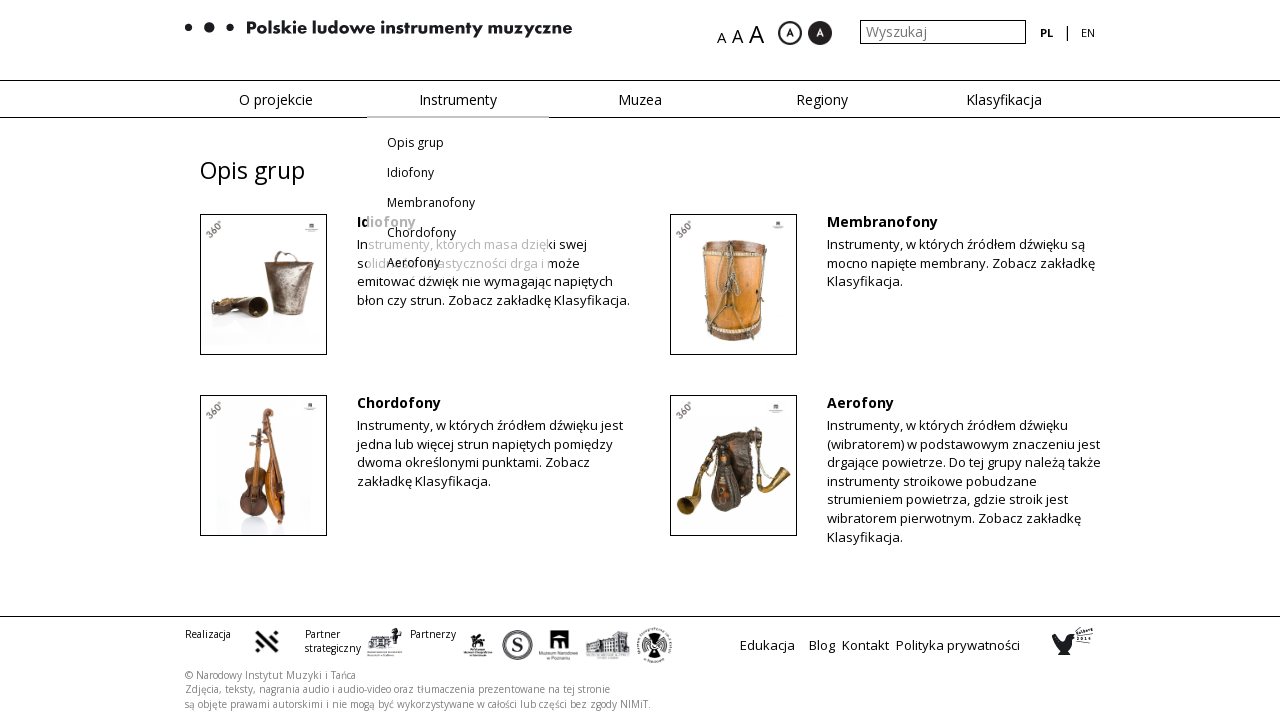

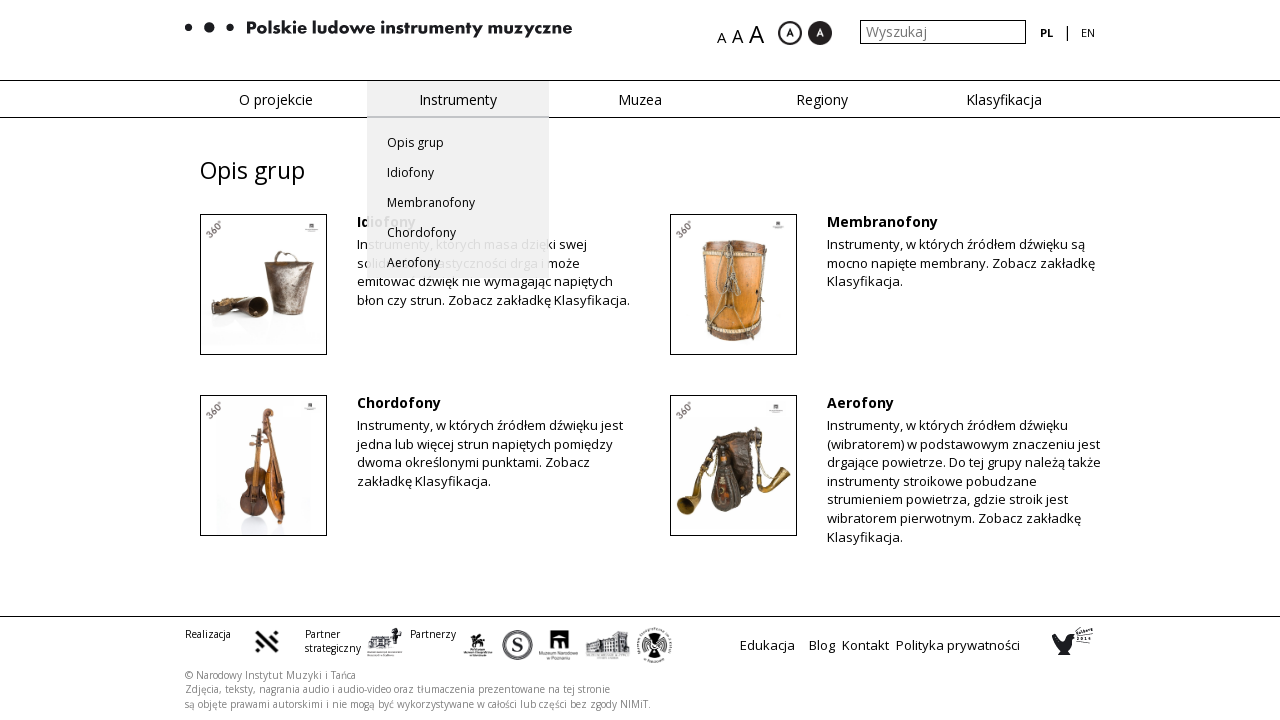